Tests file upload functionality on a jQuery File Upload demo page by clicking the add file button and uploading a file. The script uses Playwright's native file upload method instead of the Robot class approach from the original.

Starting URL: https://blueimp.github.io/jQuery-File-Upload/

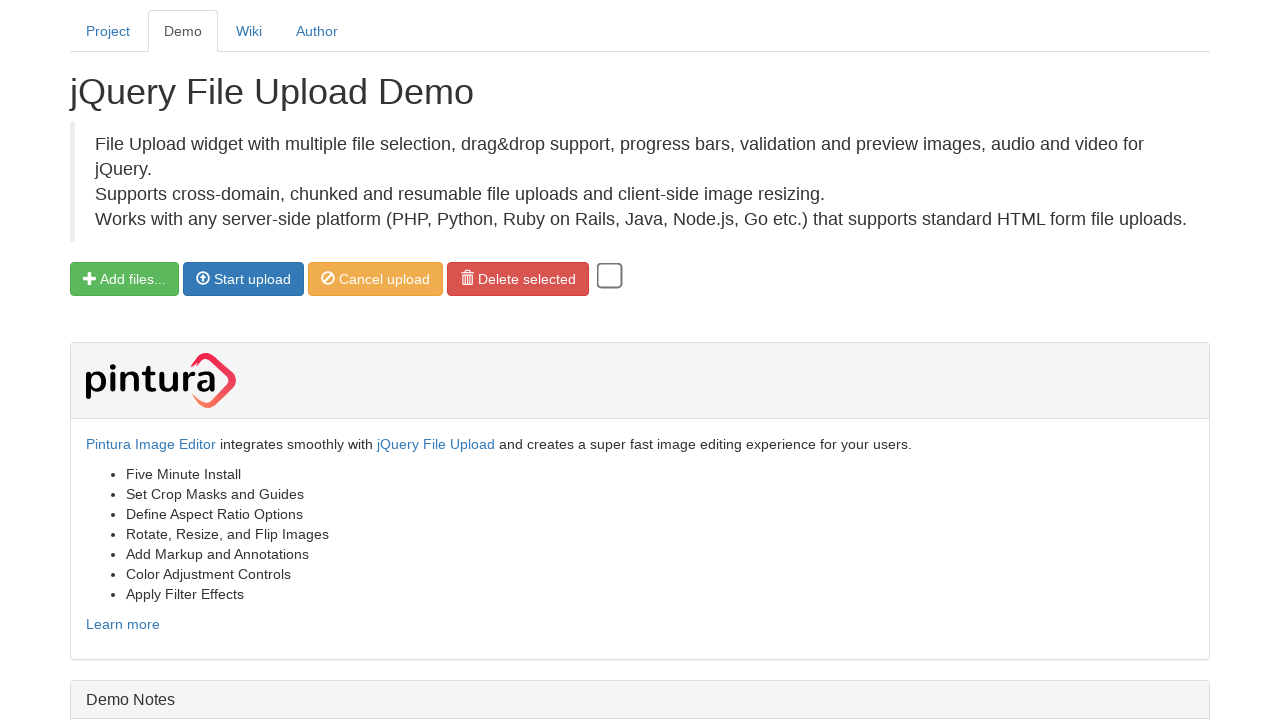

Waited for Add files button to be clickable
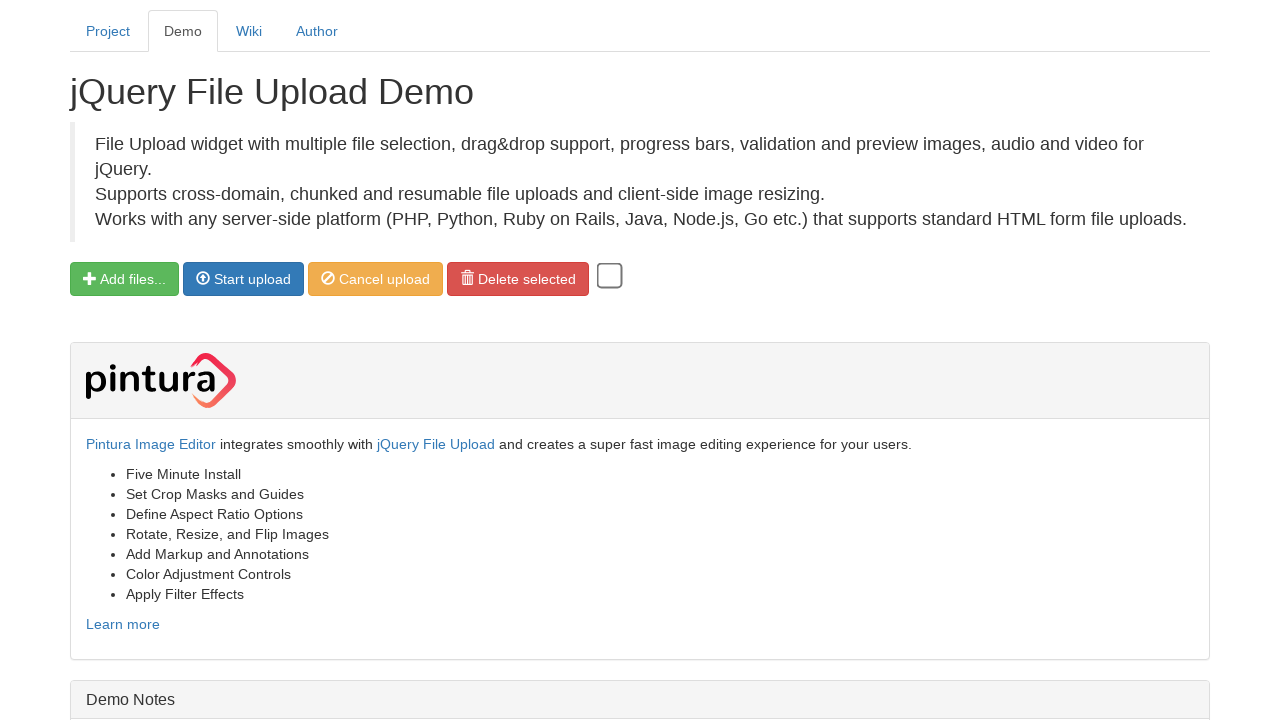

Located hidden file input element
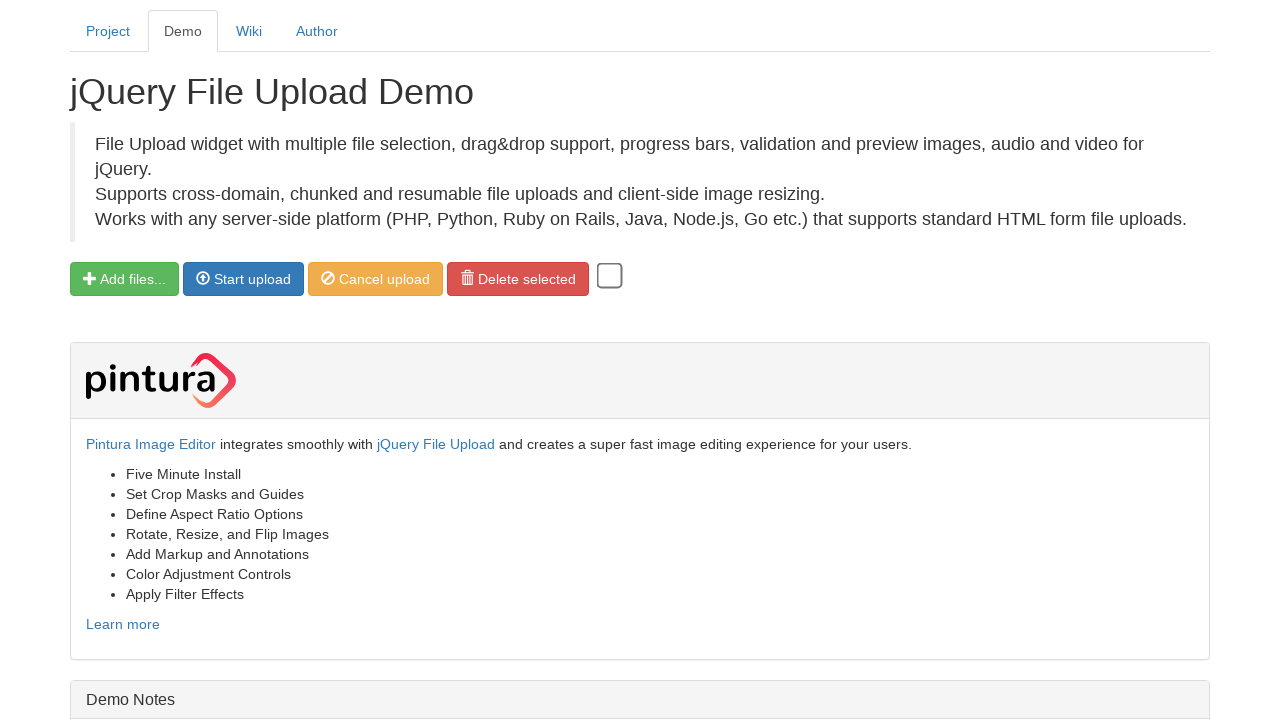

Uploaded test_image.jpg file using Playwright's set_input_files method
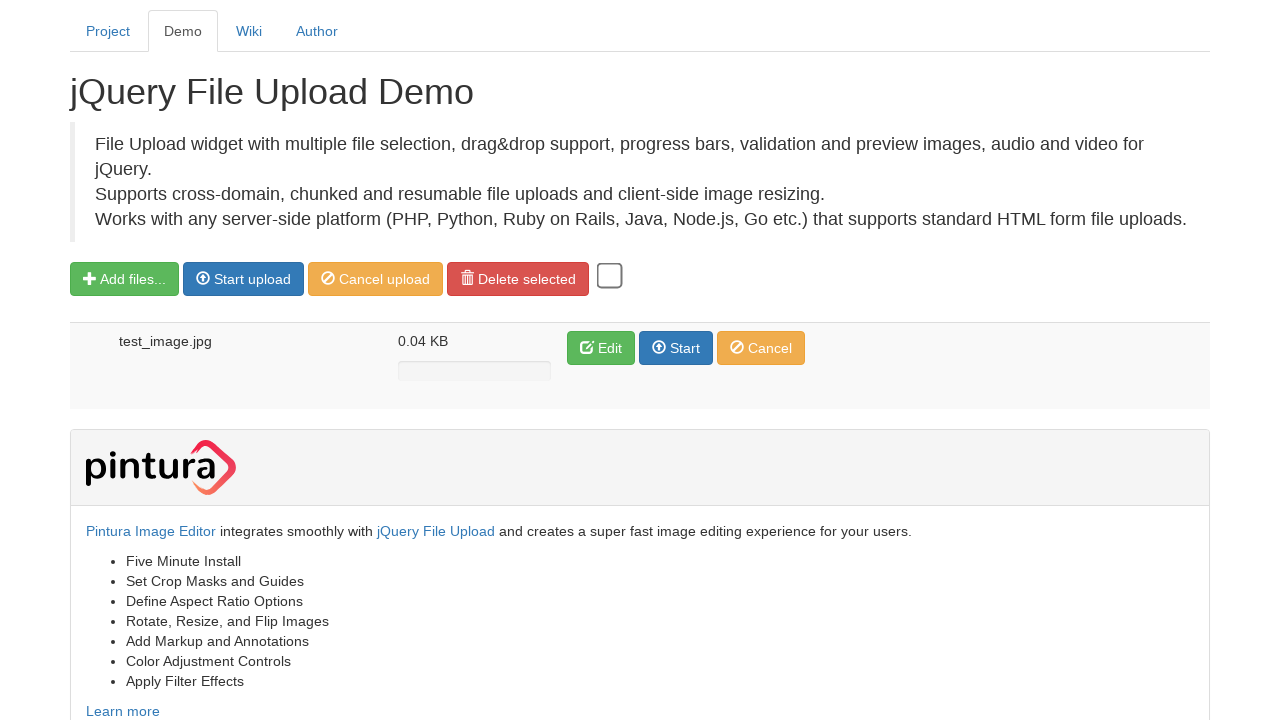

File appeared in the upload queue
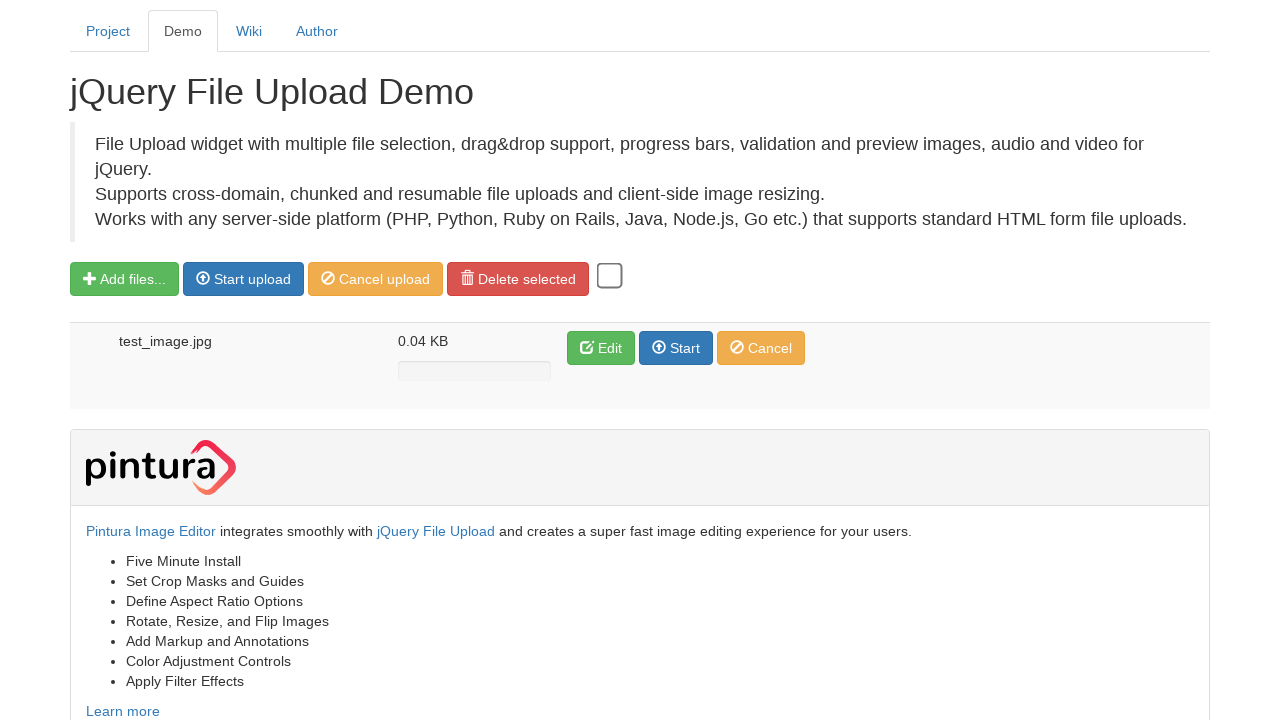

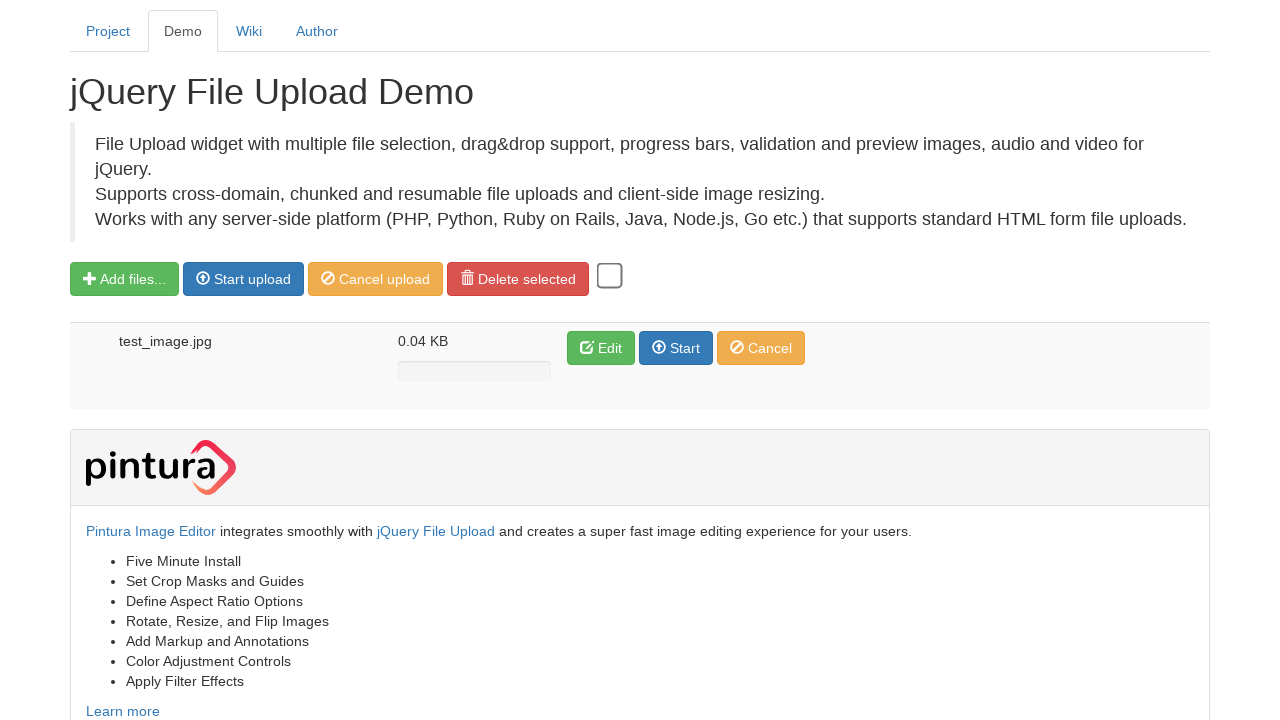